Tests the Python.org search functionality by entering "variable" as a search query and clicking the submit button (negative test case)

Starting URL: https://www.python.org

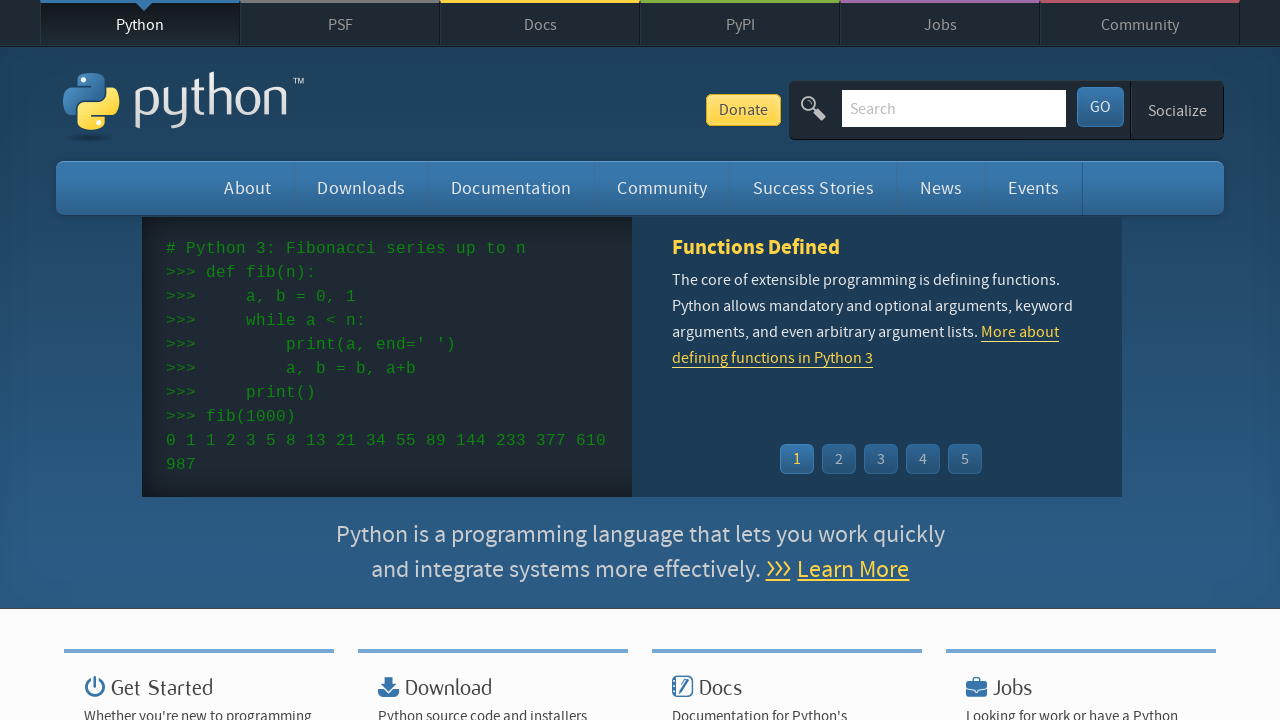

Filled search box with 'variable' query on input[name='q']
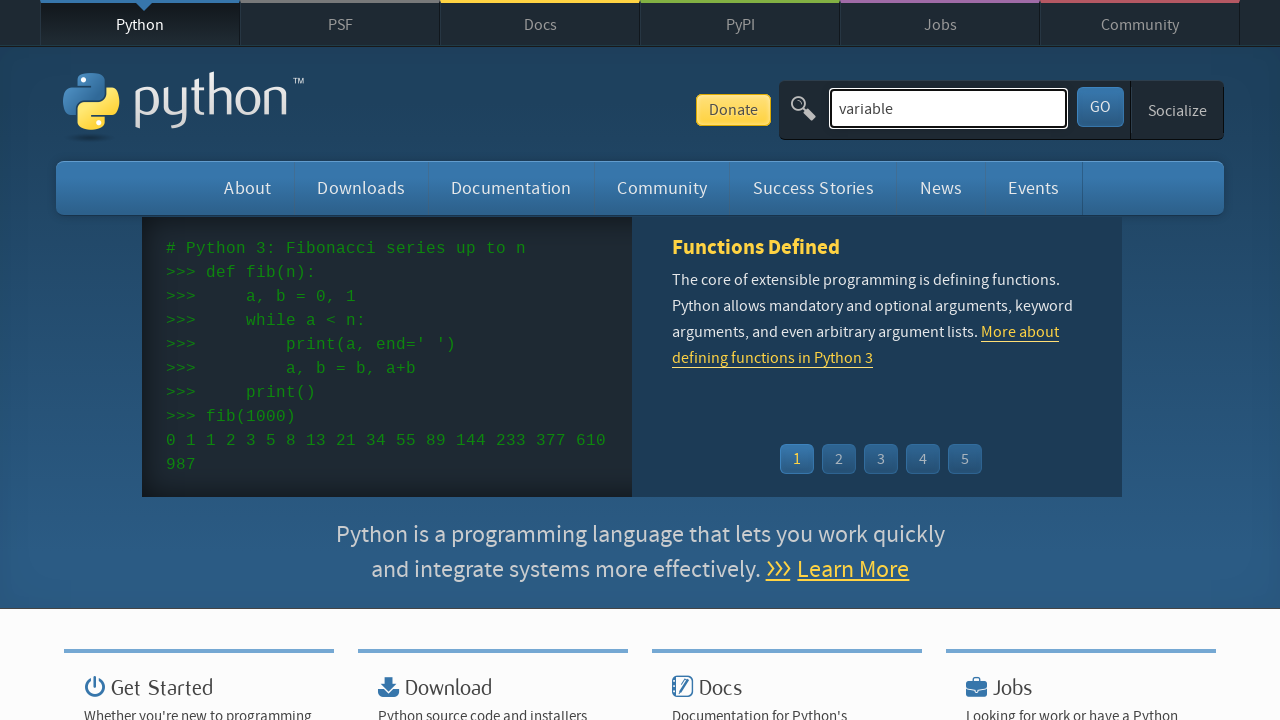

Clicked submit button to search at (1100, 107) on #submit
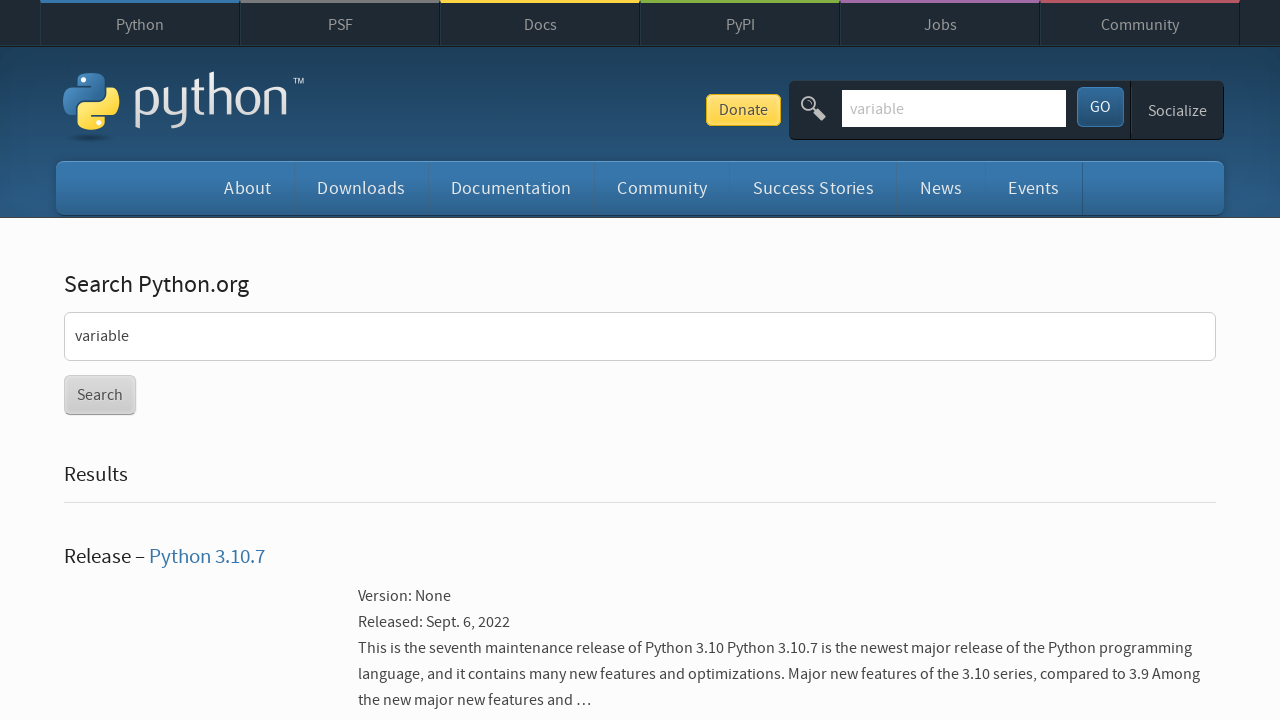

Search results page loaded (networkidle state reached)
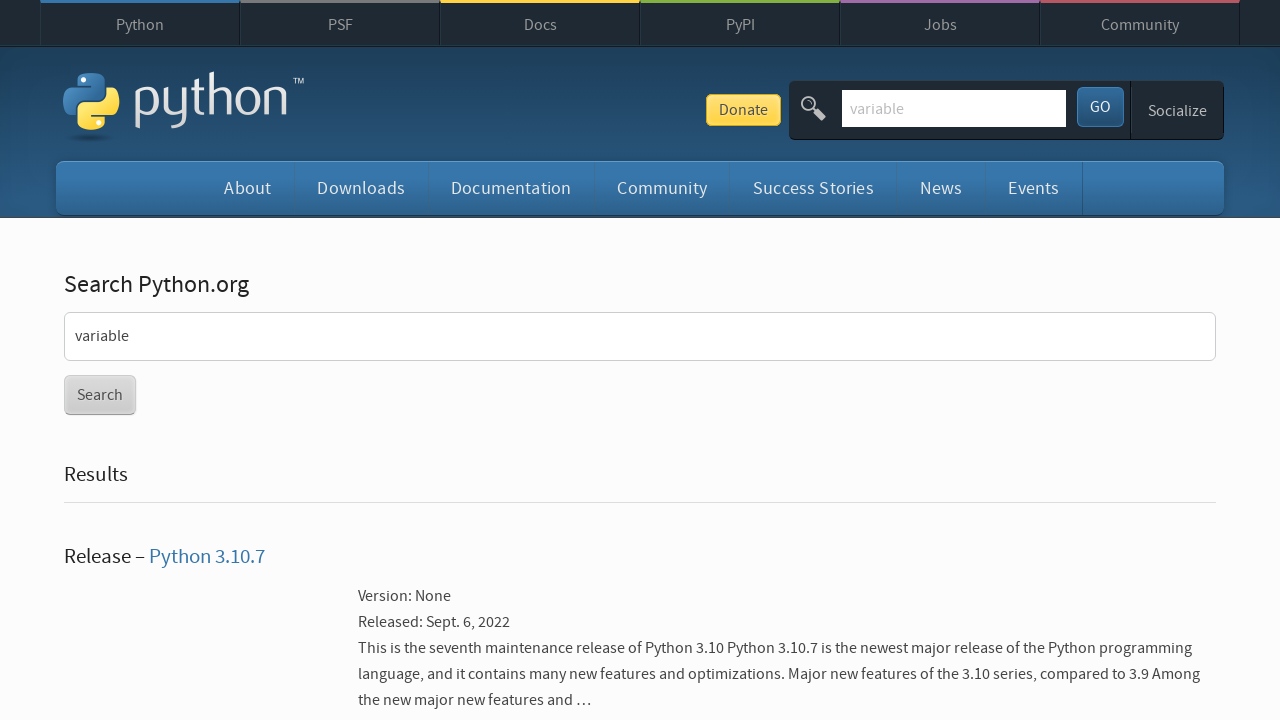

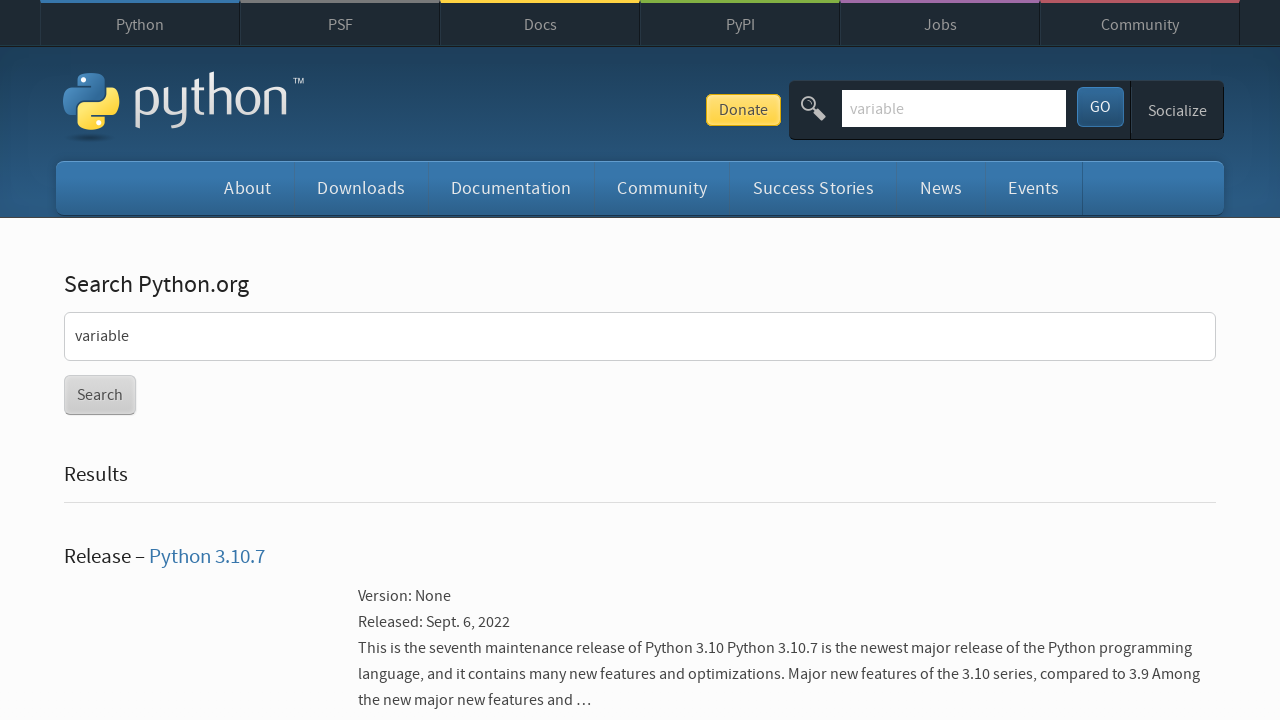